Tests alert and confirm popup buttons by clicking them to trigger browser dialogs

Starting URL: https://rahulshettyacademy.com/AutomationPractice/

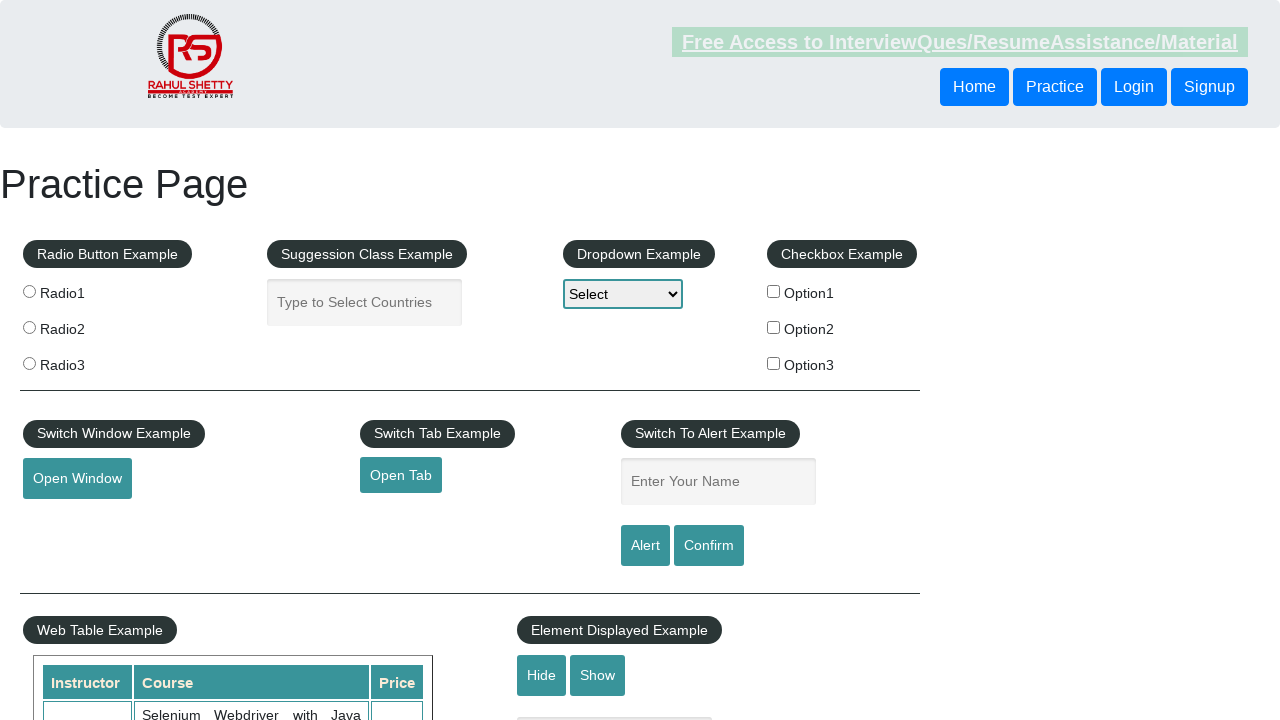

Set up dialog handler to accept all alerts and confirmations
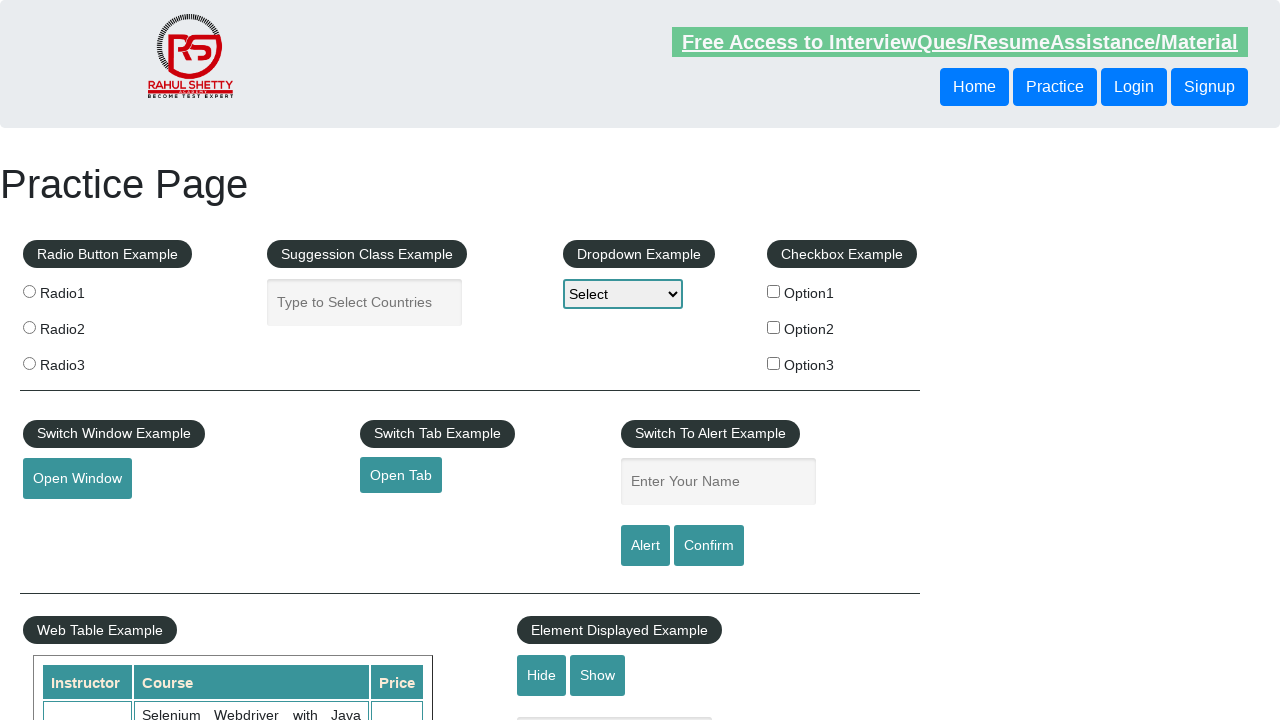

Clicked alert button to trigger alert popup at (645, 546) on input#alertbtn
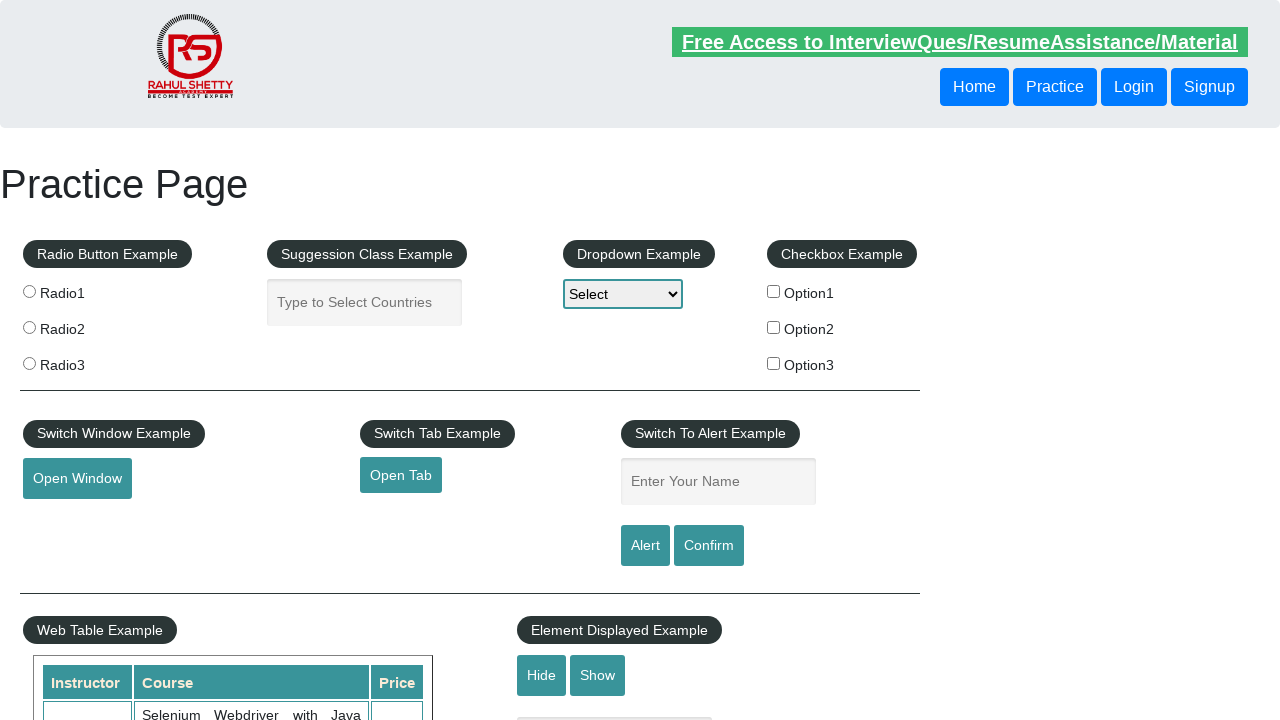

Clicked confirm button to trigger confirmation dialog at (709, 546) on input#confirmbtn
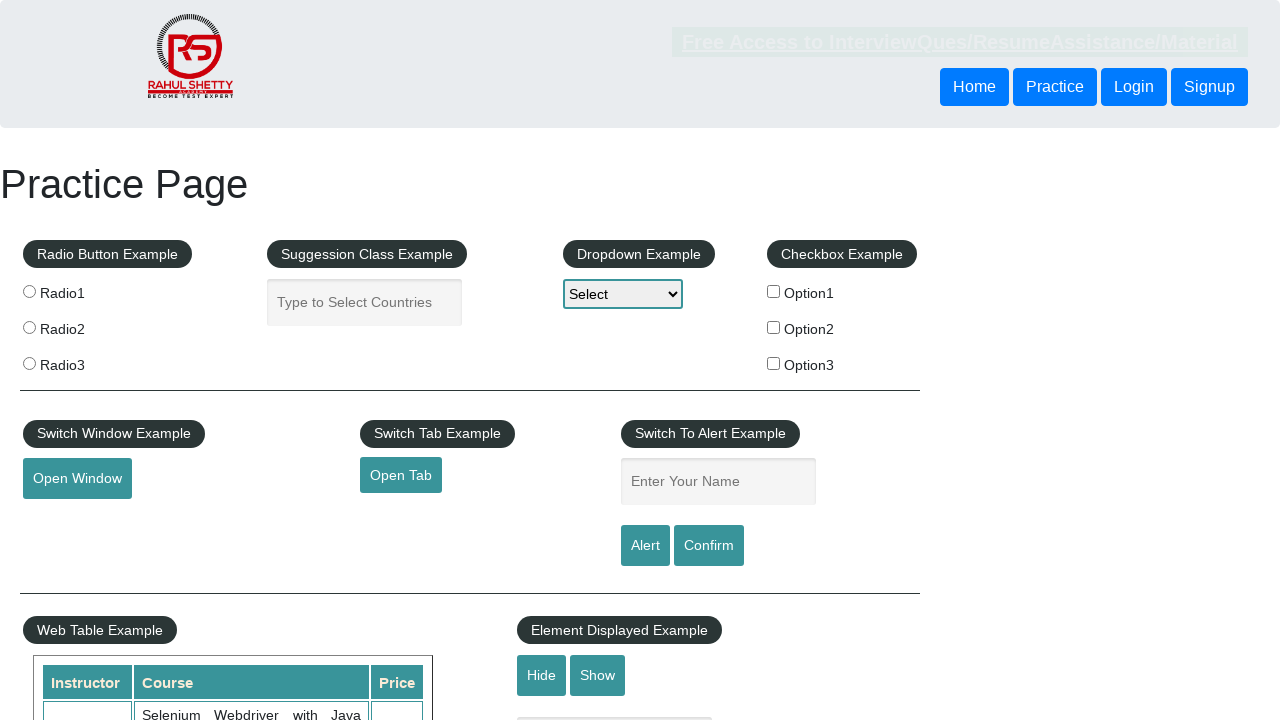

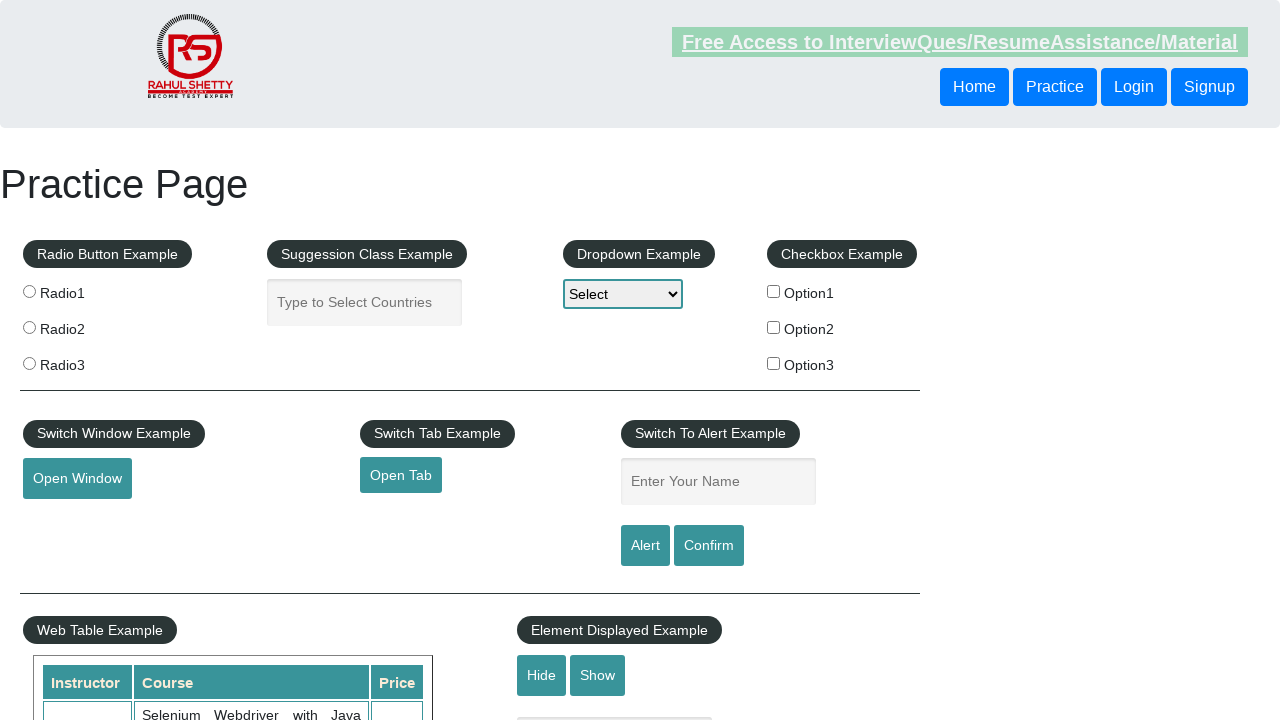